Navigates to an Angular demo application and clicks a button in the jumbotron section

Starting URL: https://rahulshettyacademy.com/angularAppdemo/

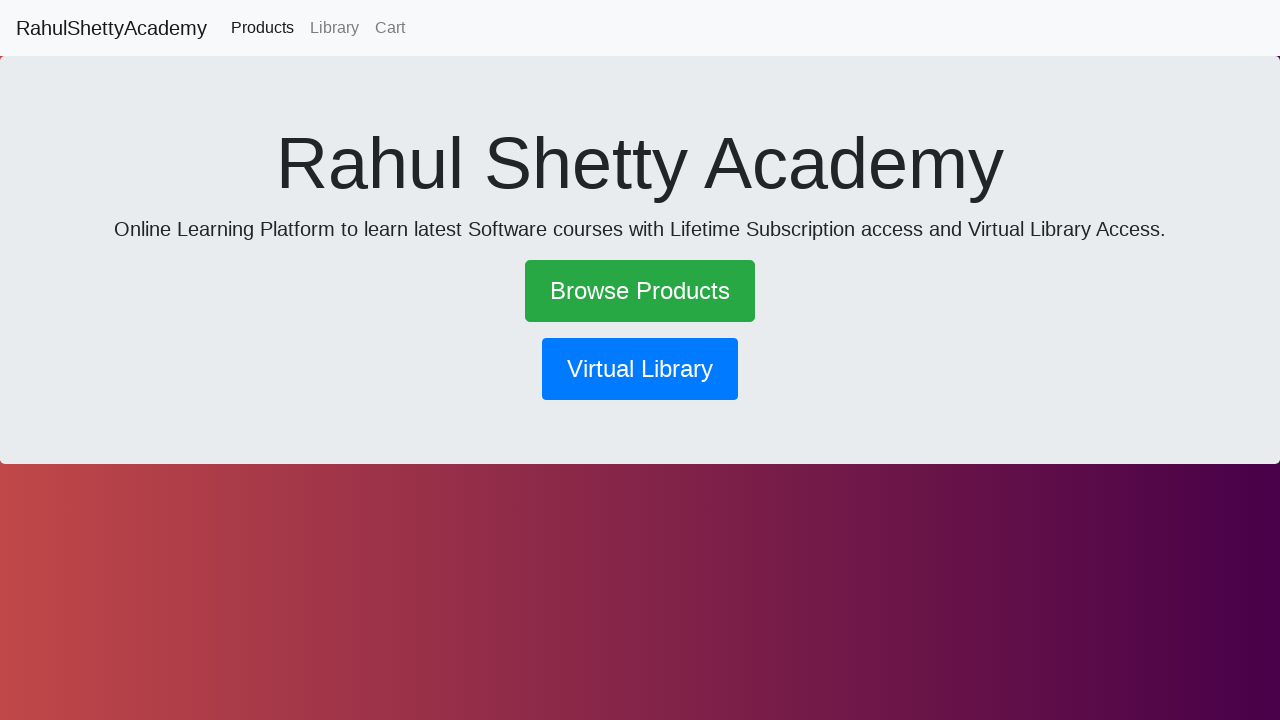

Navigated to Angular demo application at https://rahulshettyacademy.com/angularAppdemo/
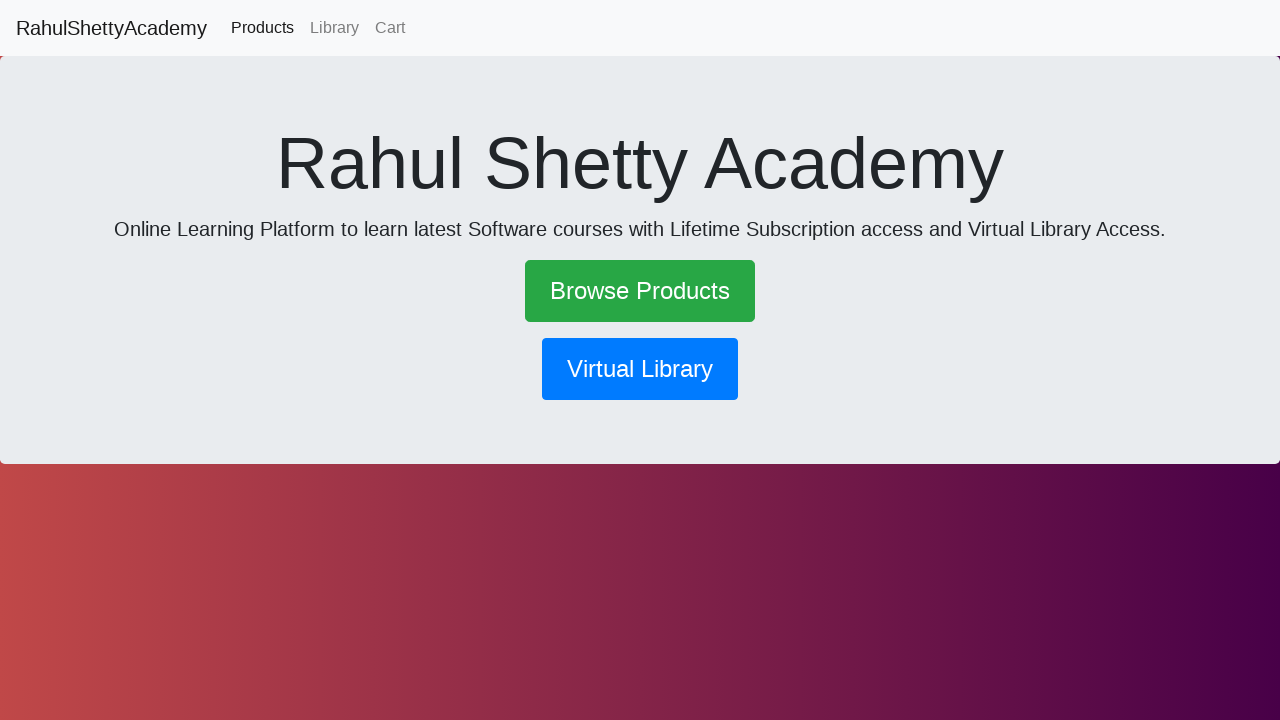

Clicked button in the jumbotron section at (640, 369) on .jumbotron button
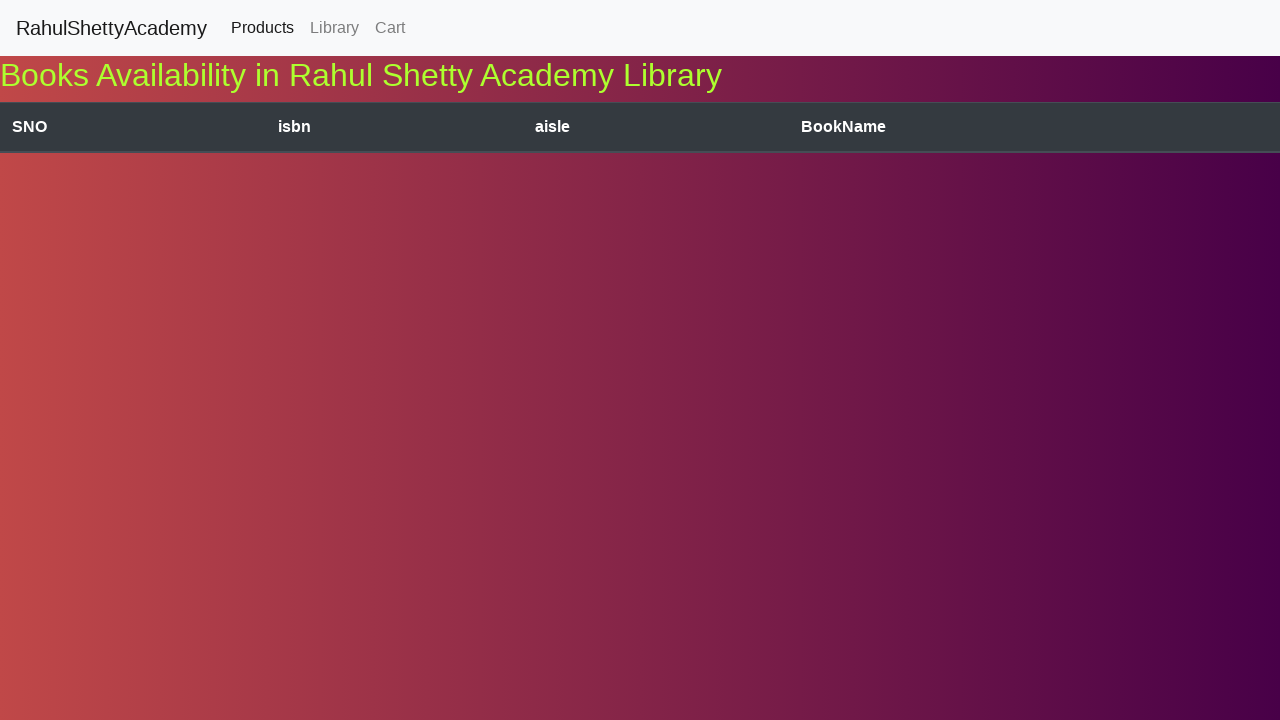

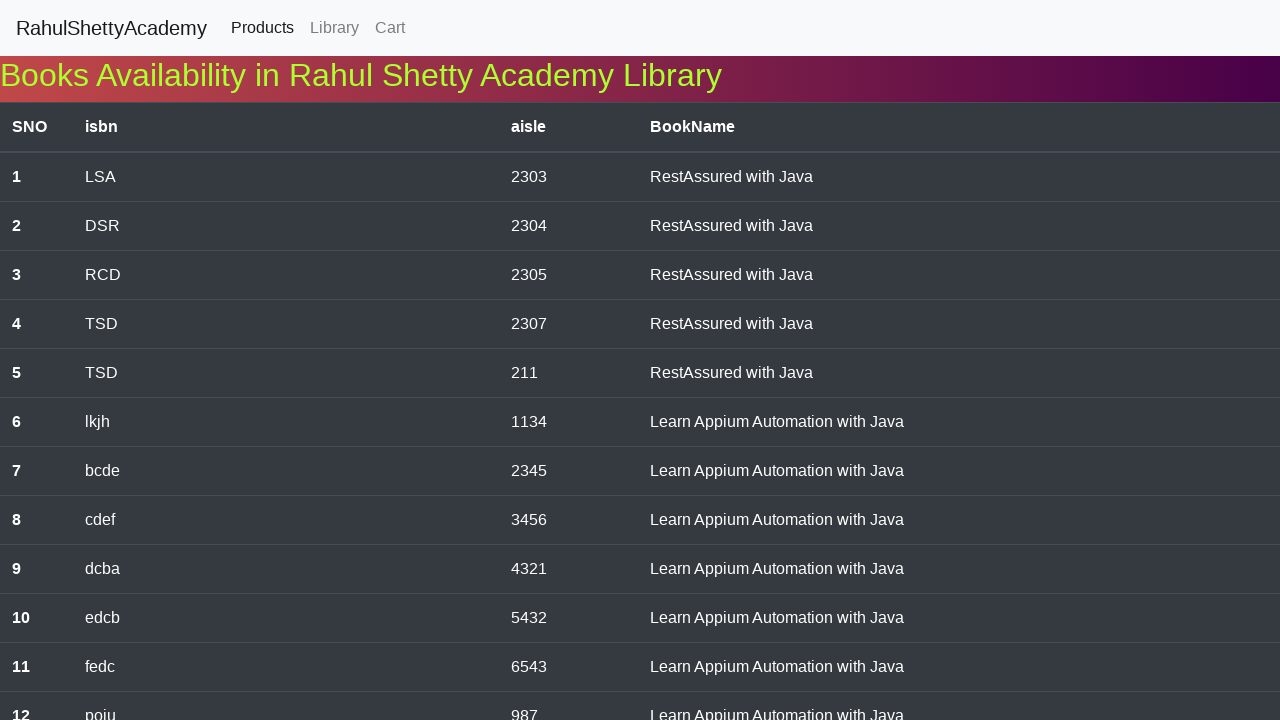